Tests email input functionality on Sauce Labs guinea pig test page by filling an email field and verifying the input value is correctly captured.

Starting URL: https://saucelabs.com/test/guinea-pig

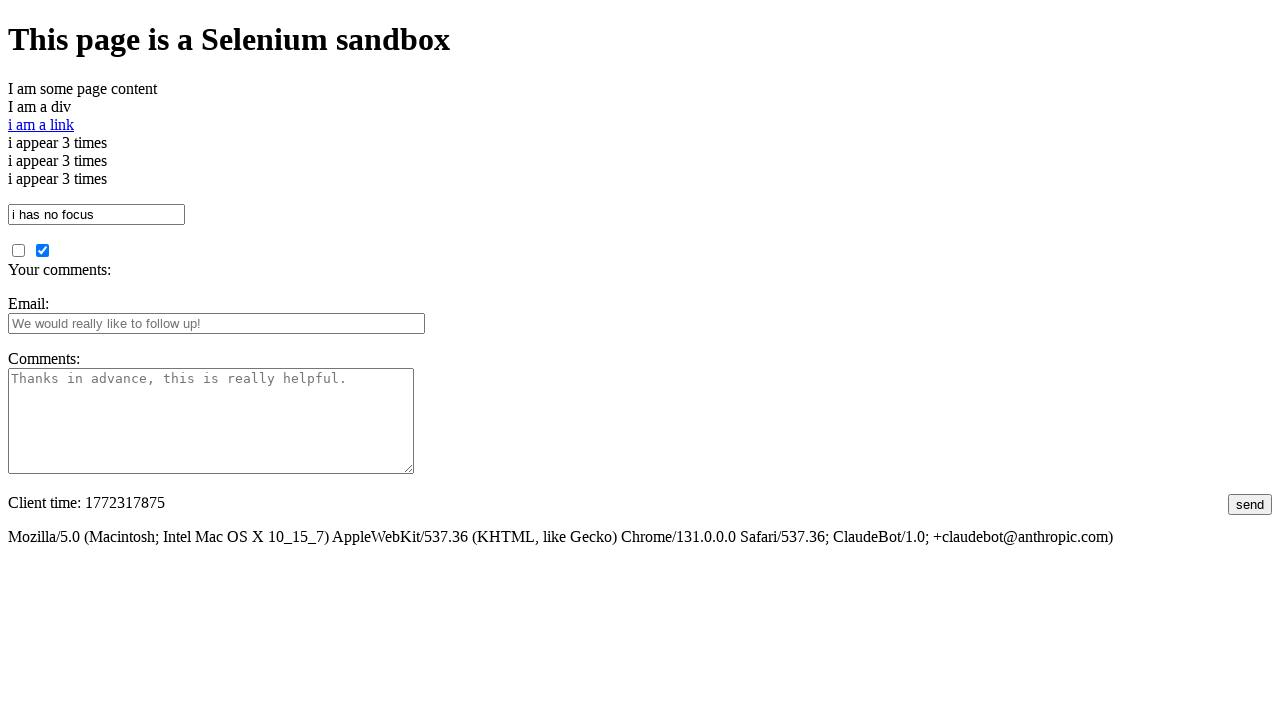

Filled email input field with 'abc@gmail.com' on #fbemail
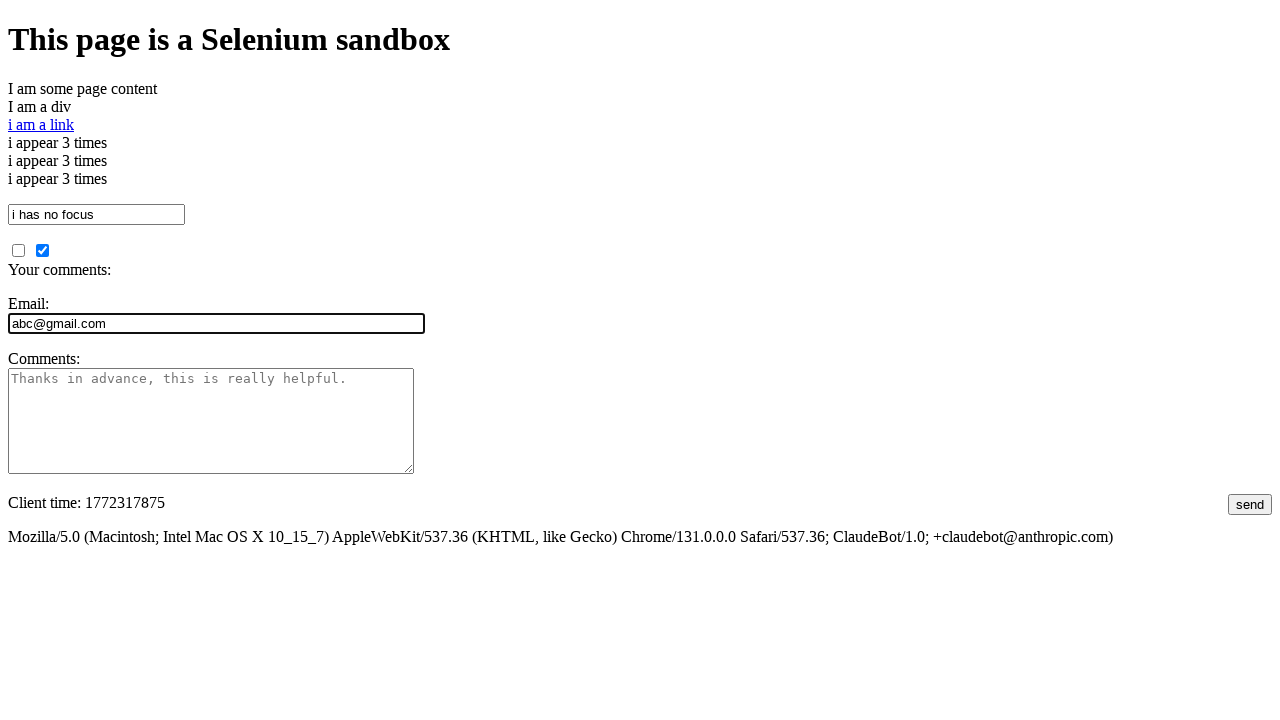

Retrieved email input value from field
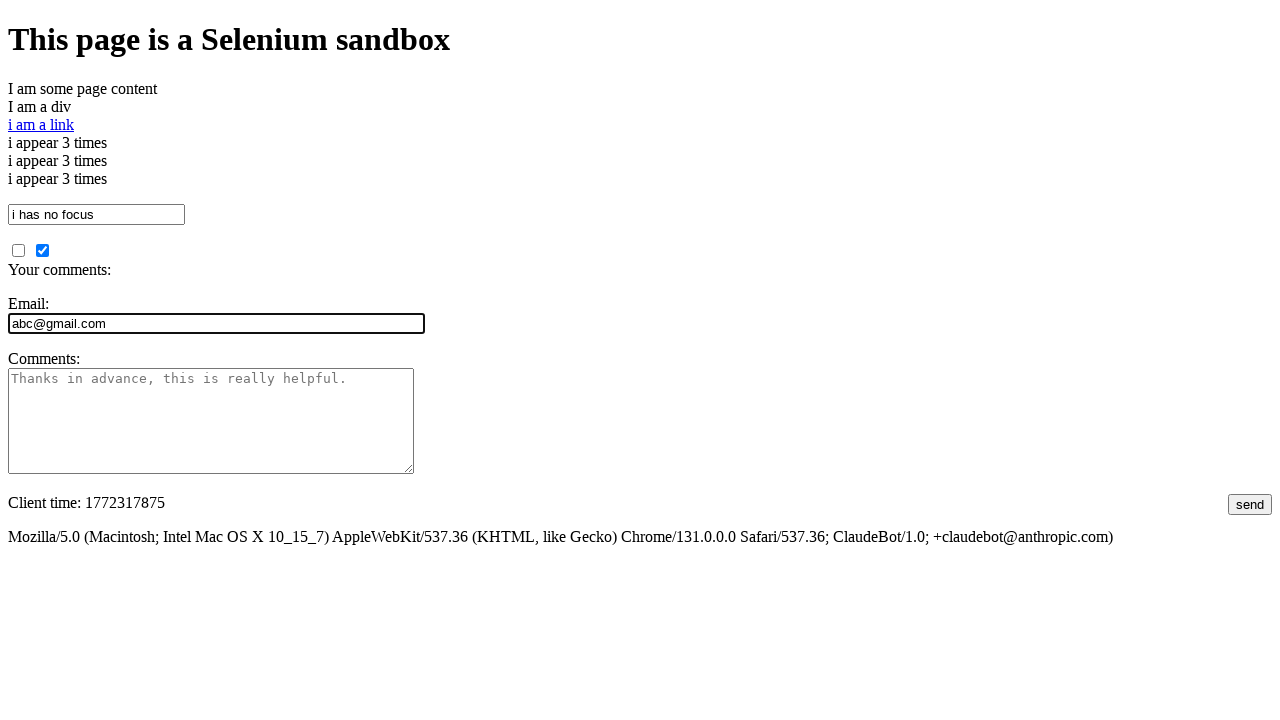

Verified email input value matches expected text 'abc@gmail.com'
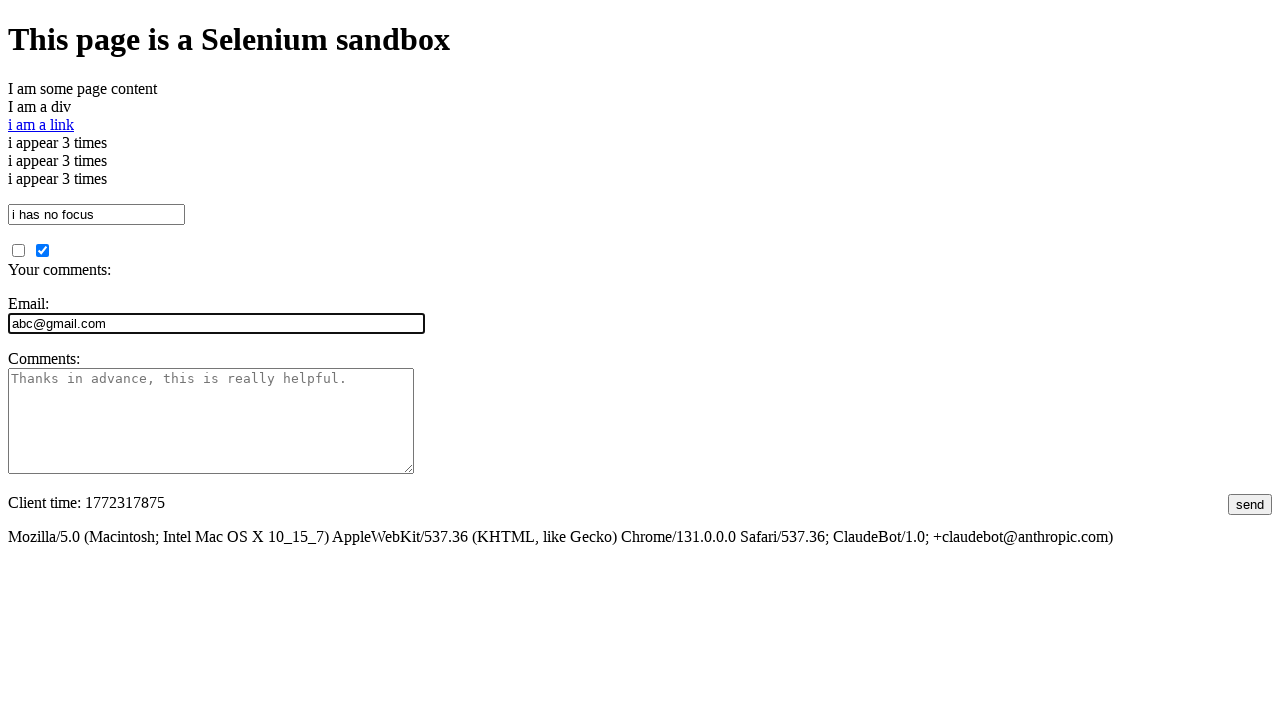

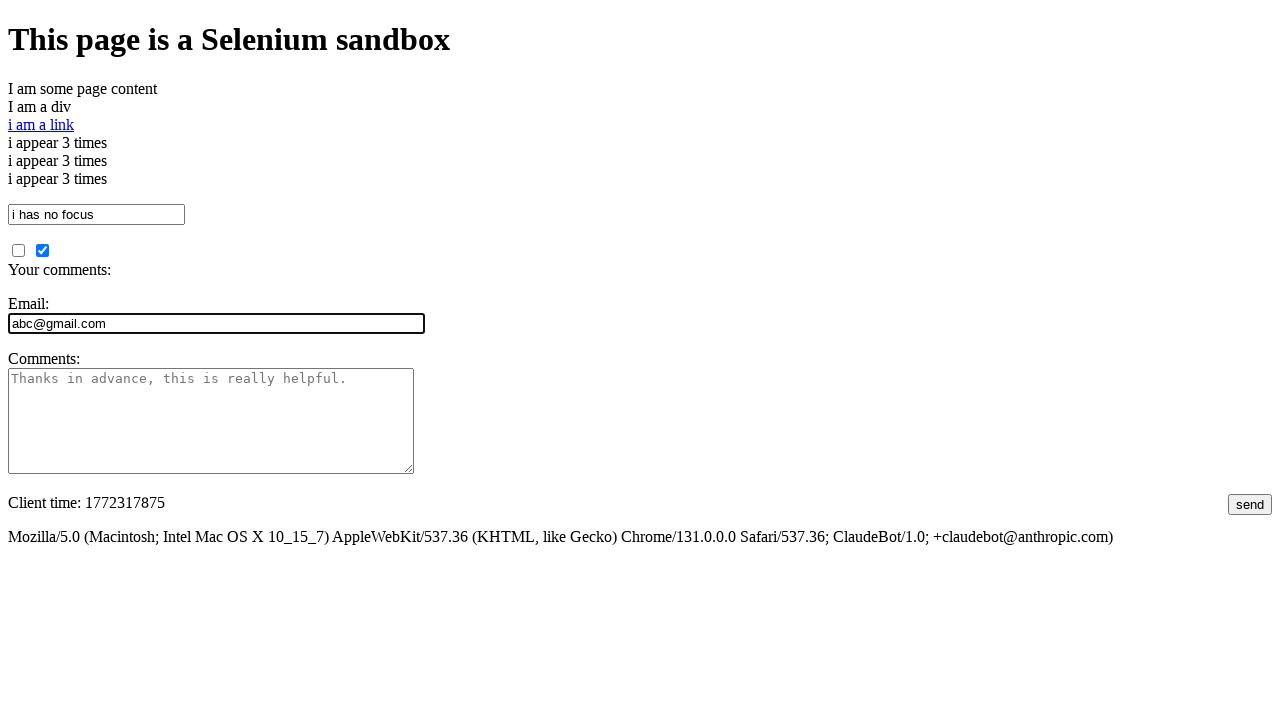